Opens Flipkart website and maximizes the browser window

Starting URL: https://flipkart.com

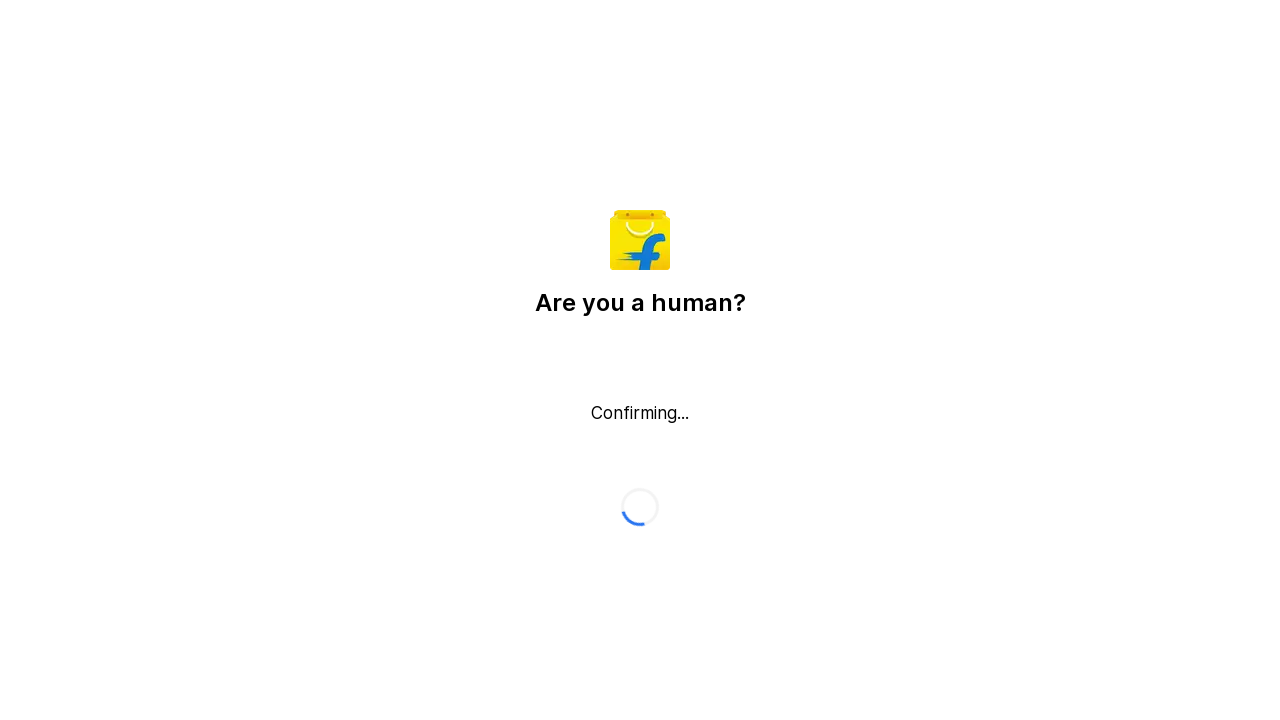

Navigated to Flipkart website
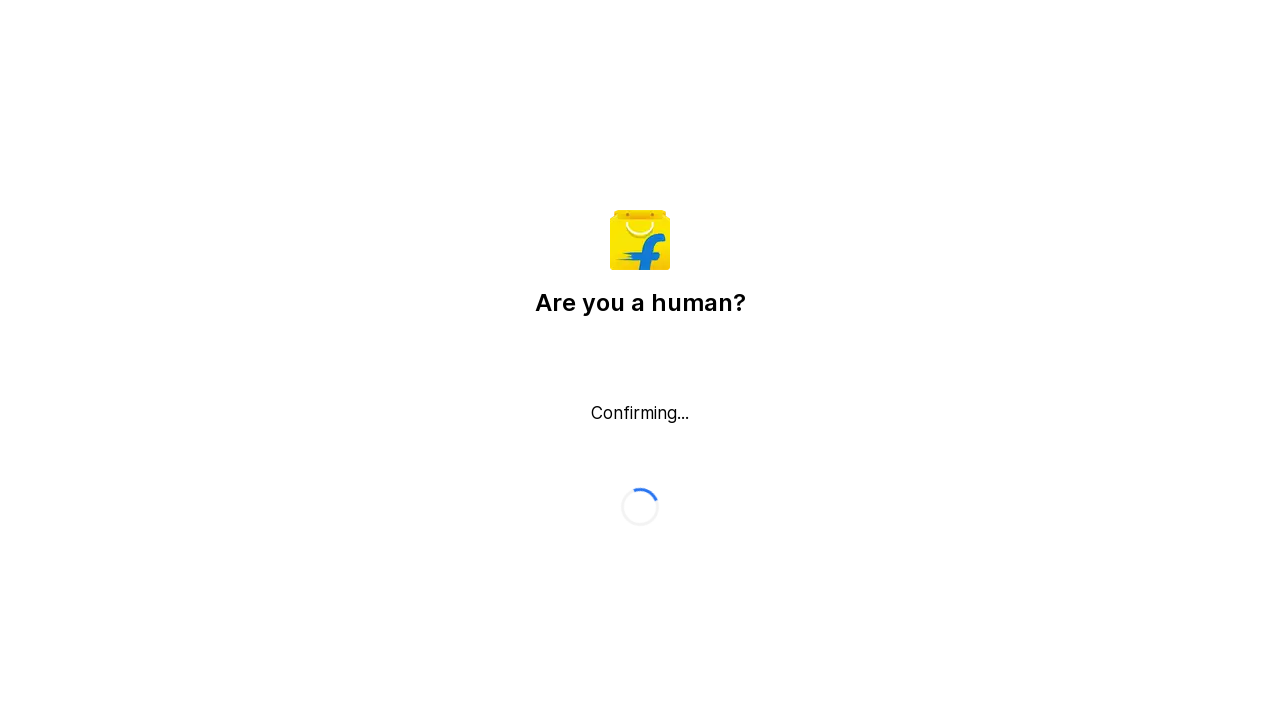

Maximized browser window to 1920x1080
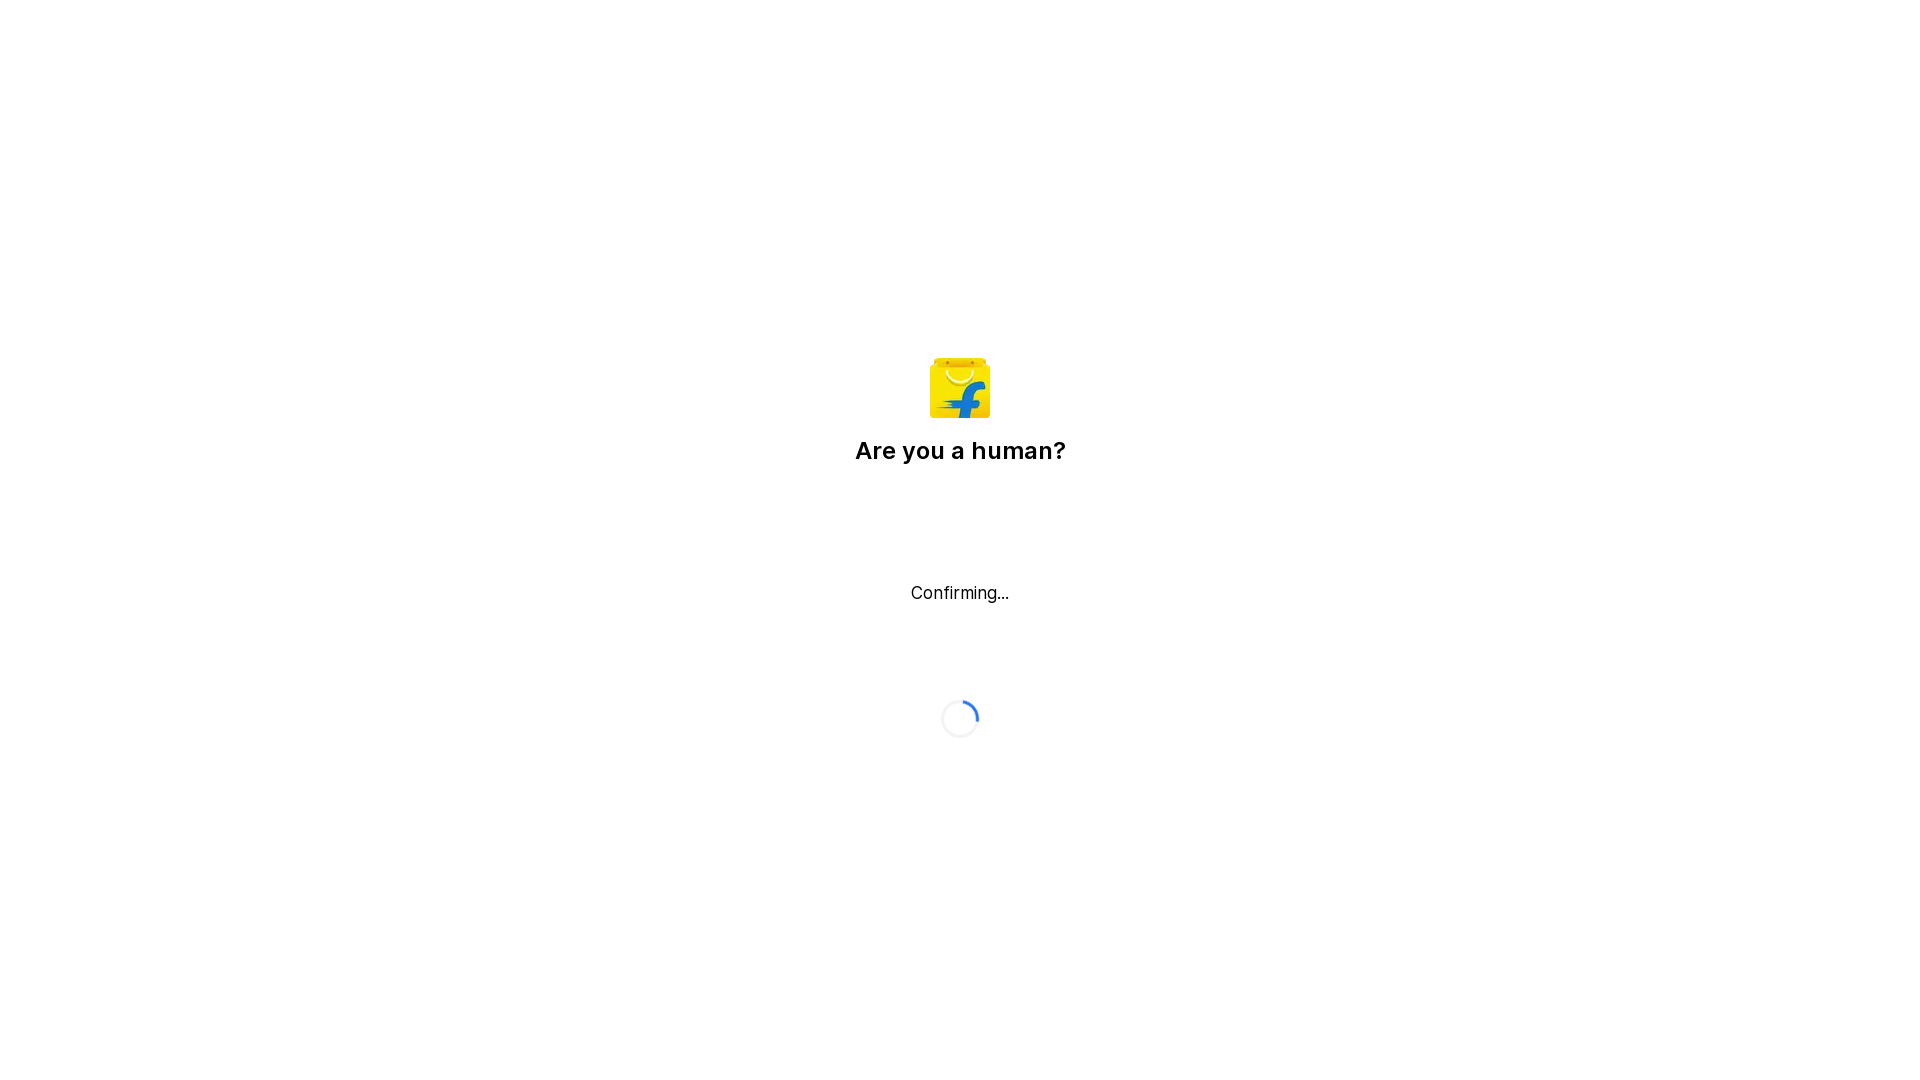

Page fully loaded (domcontentloaded)
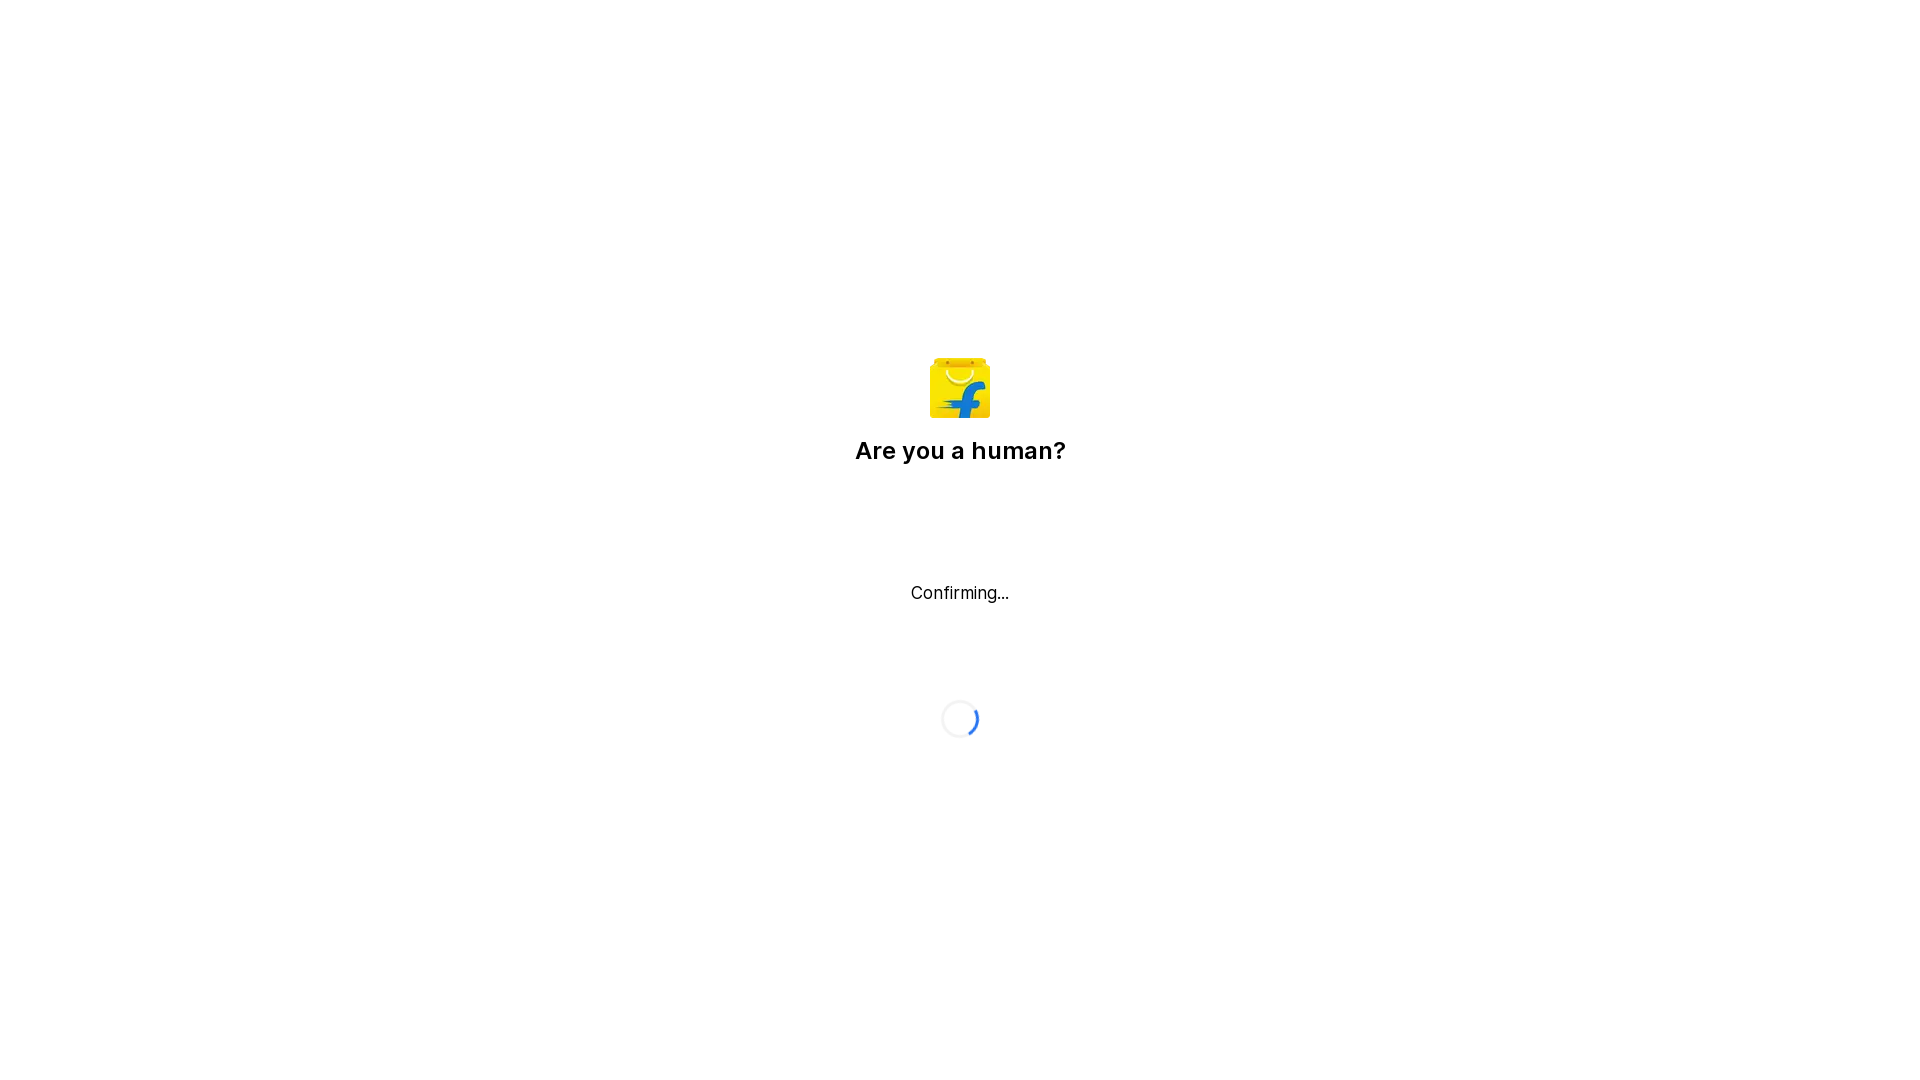

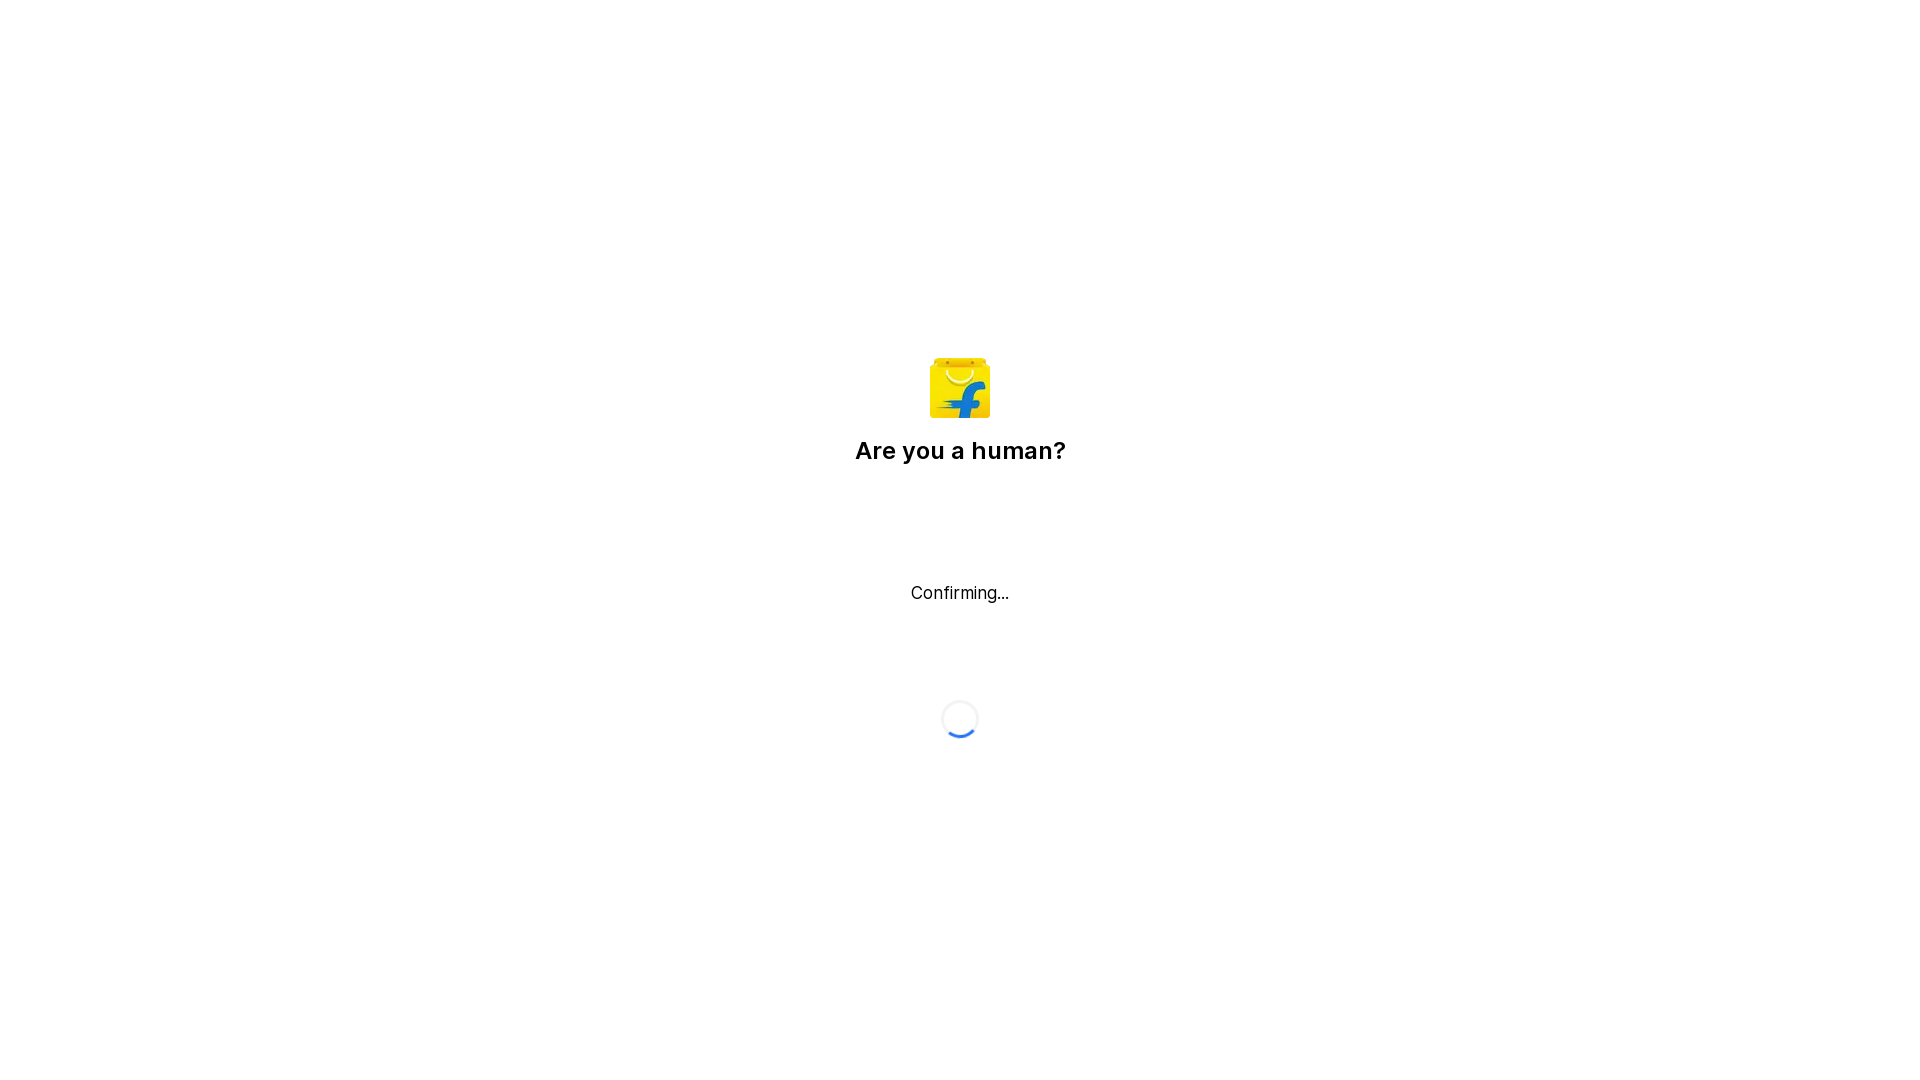